Tests clicking a link to find the destination URL

Starting URL: https://leafground.com/link.xhtml

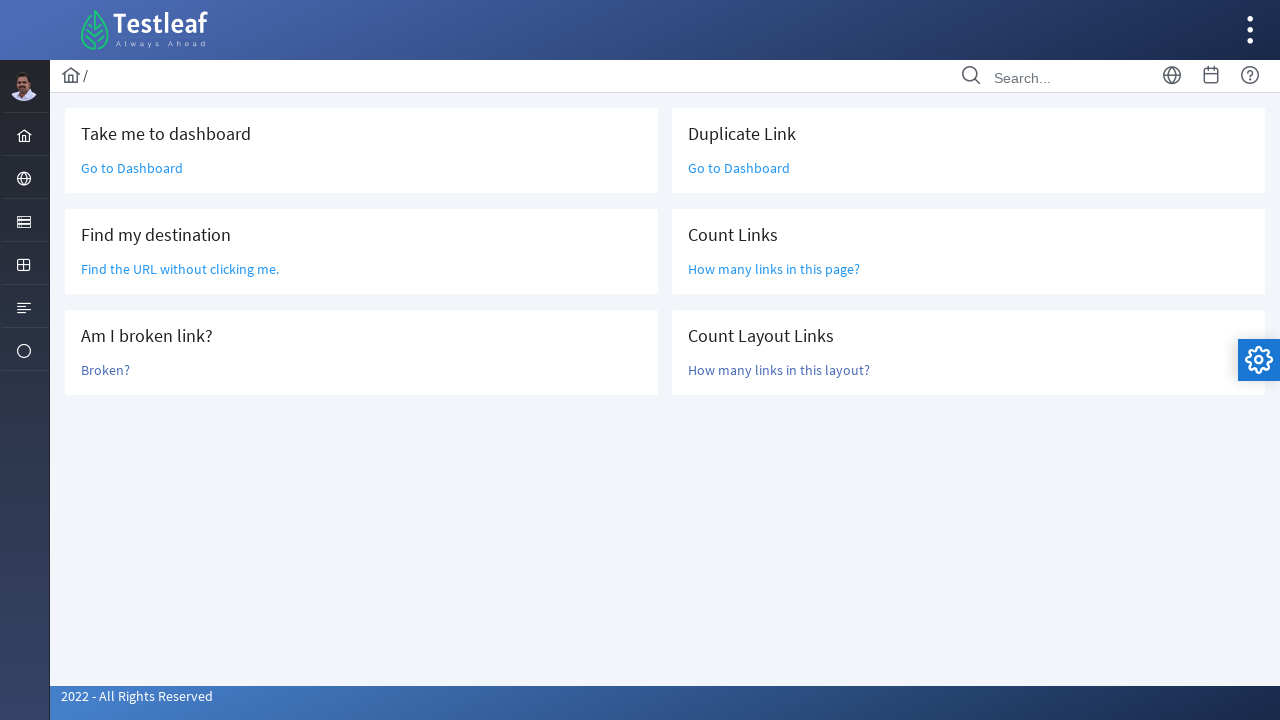

Clicked link to find destination URL at (180, 269) on xpath=//a[text()='Find the URL without clicking me.']
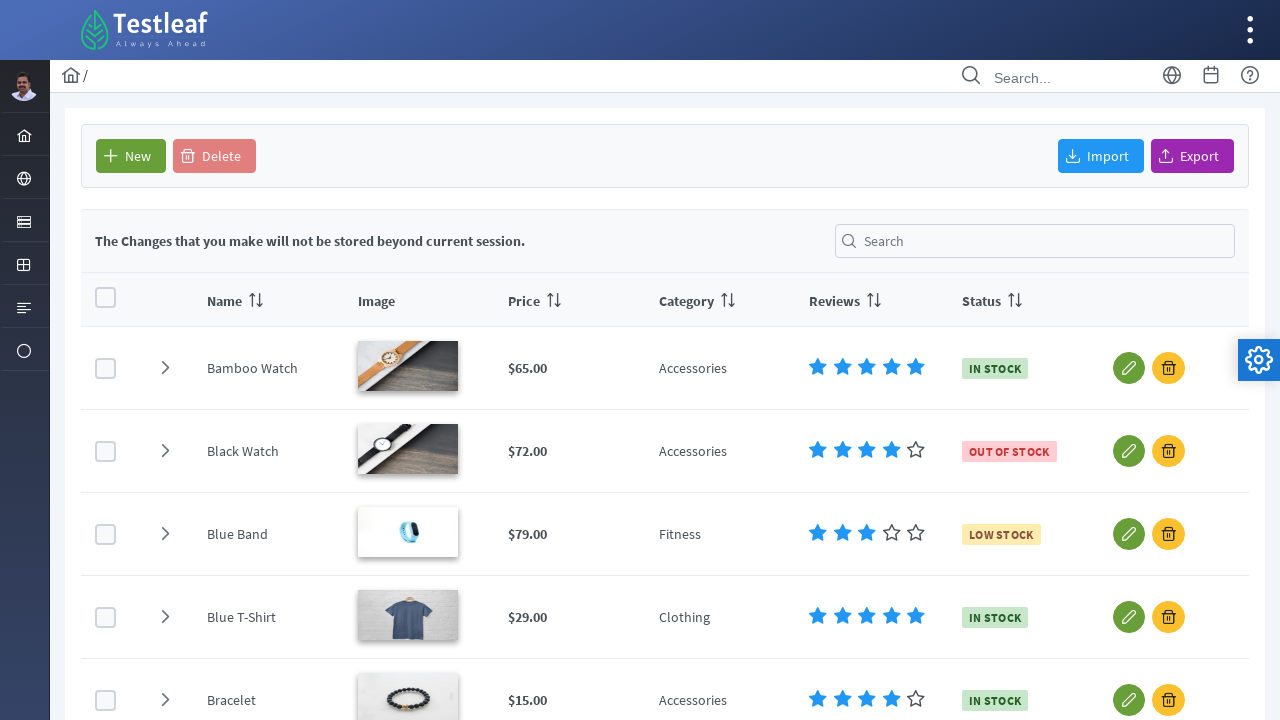

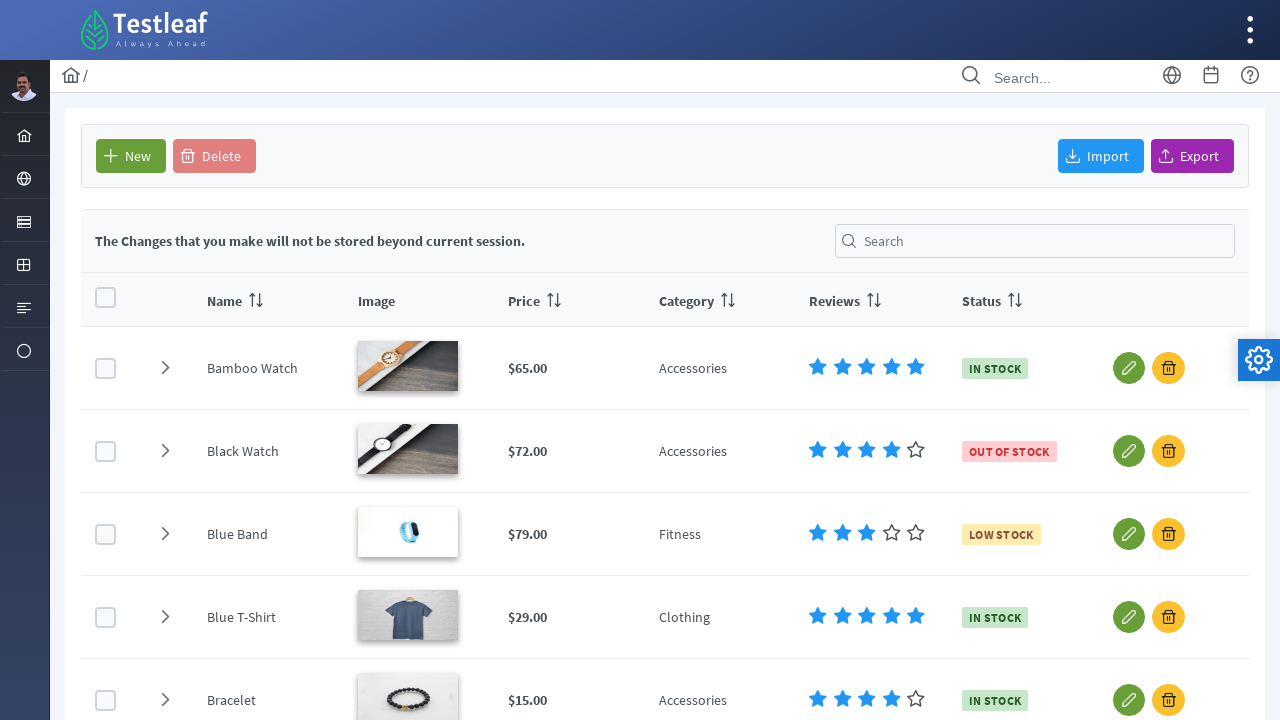